Tests dynamic button color change functionality by adding a click event listener to a button and then clicking it to trigger the color change to red.

Starting URL: https://www.tutorialspoint.com/selenium/practice/dynamic-prop.php

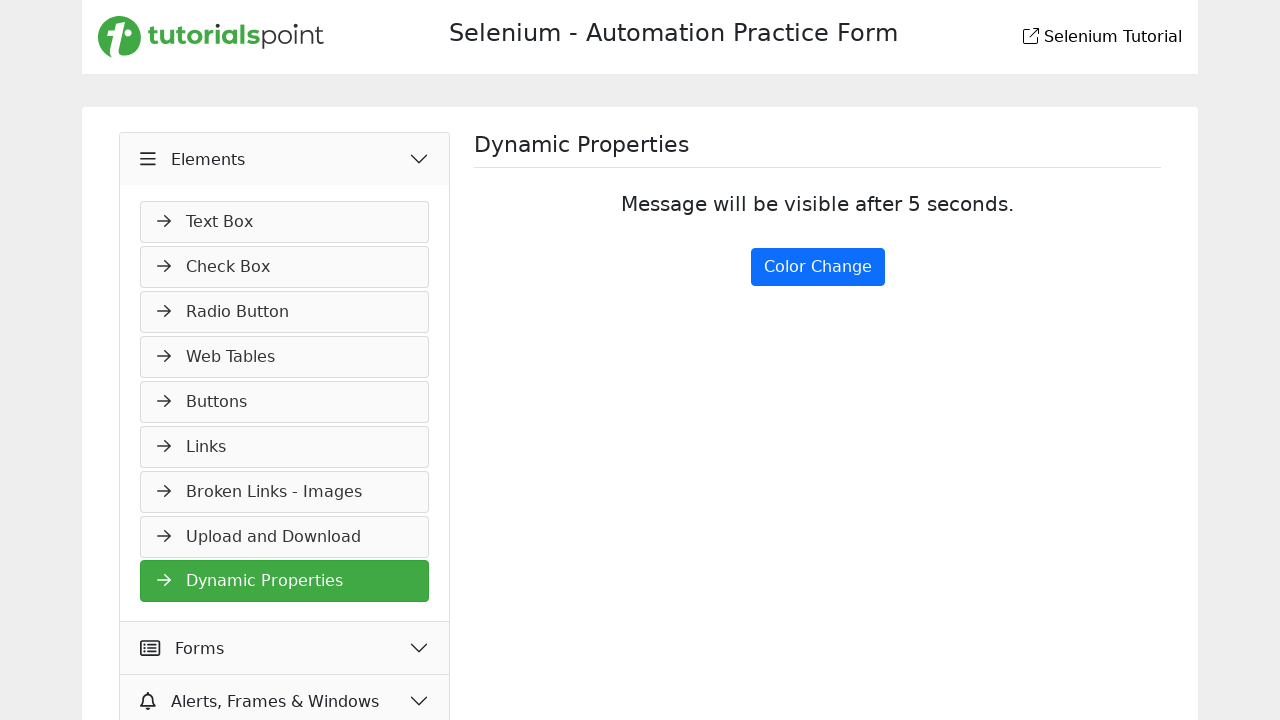

Navigated to dynamic properties practice page
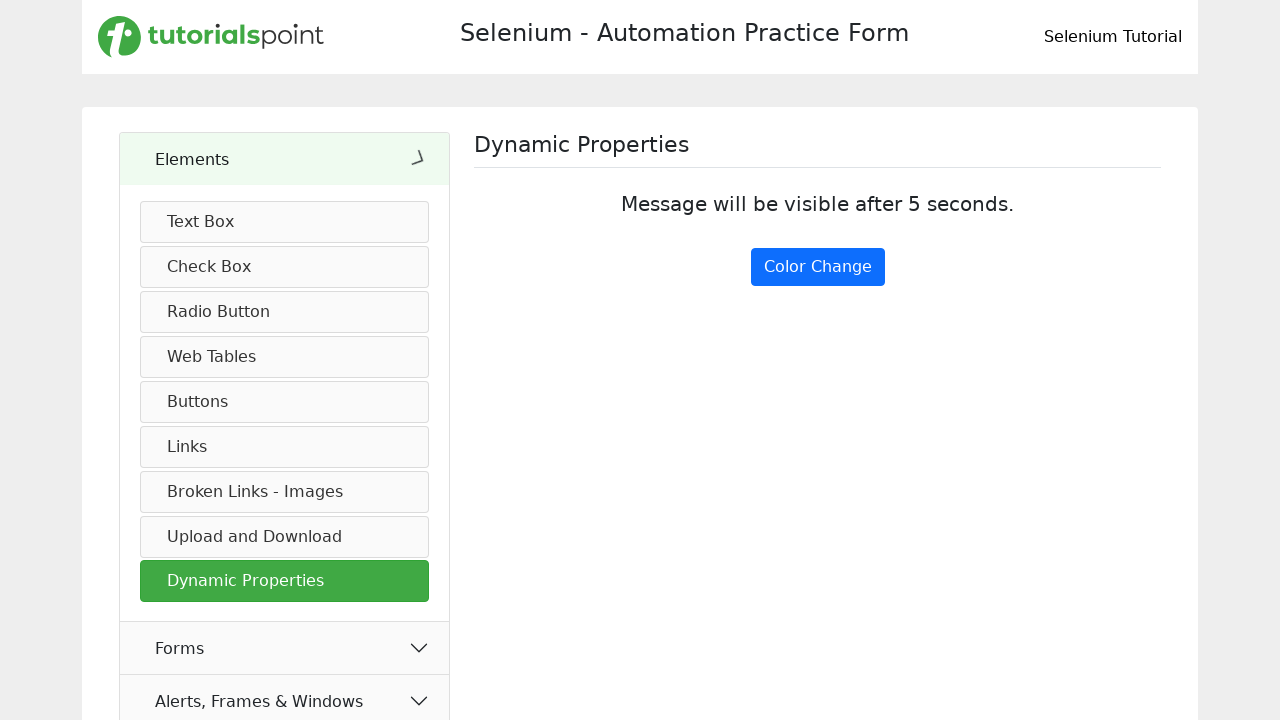

Located button element with ID 'colorChange'
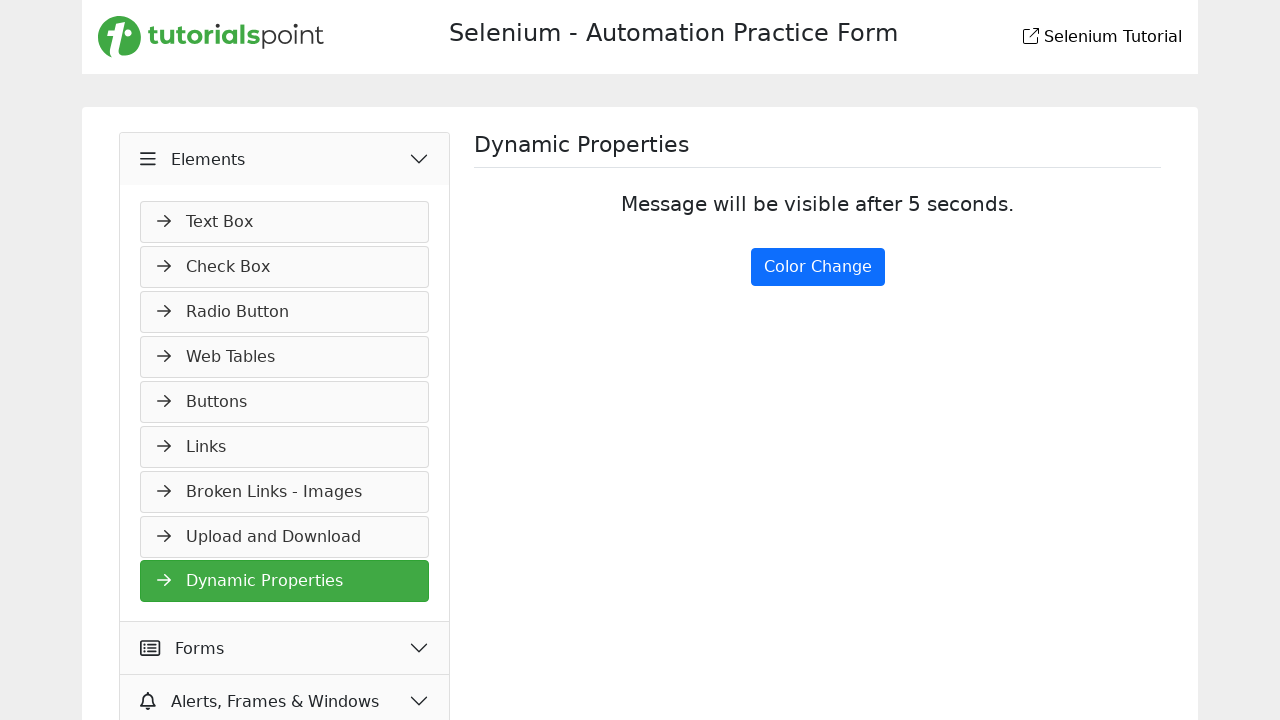

Added click event listener to button that changes background color to red
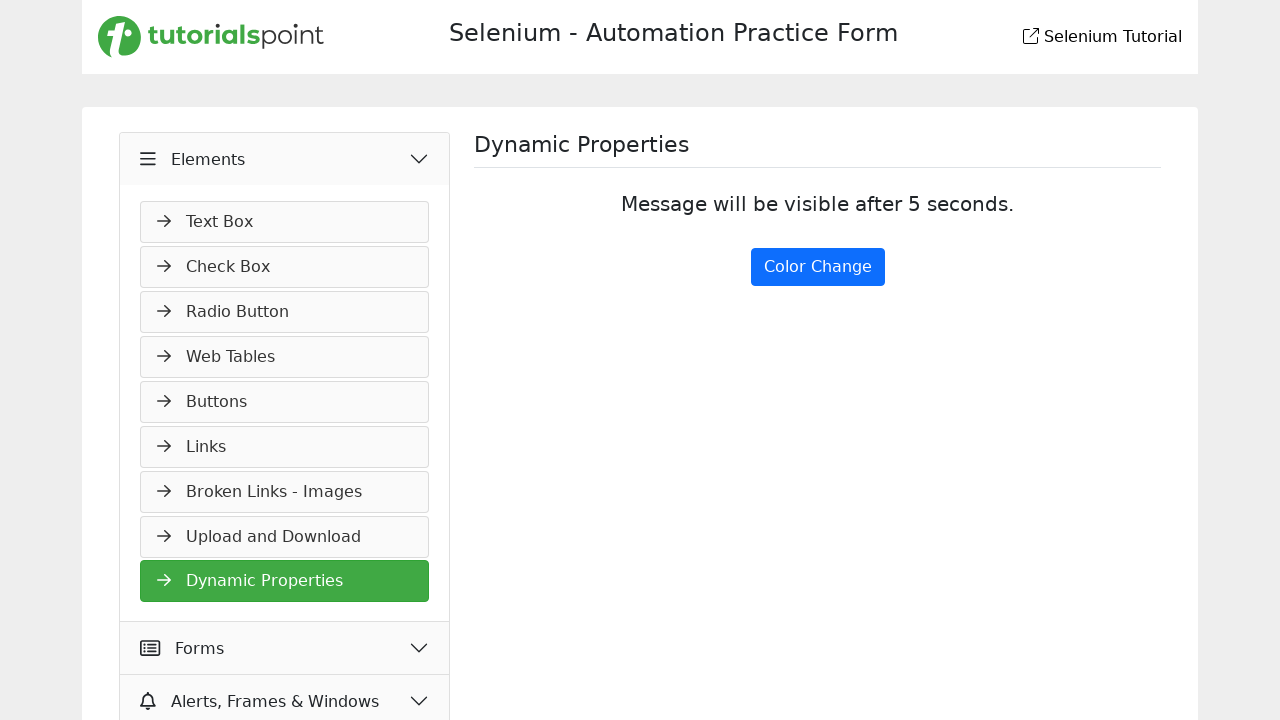

Clicked button to trigger color change event at (818, 267) on #colorChange
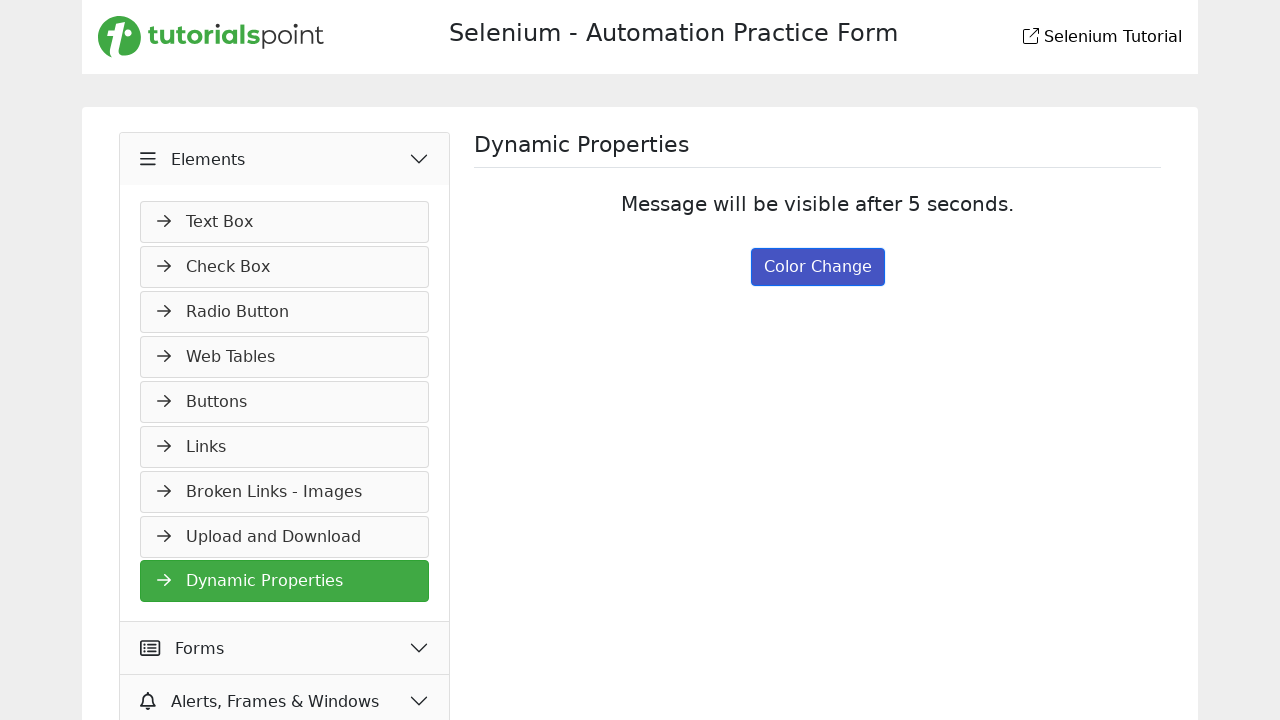

Waited 2 seconds for color change to complete
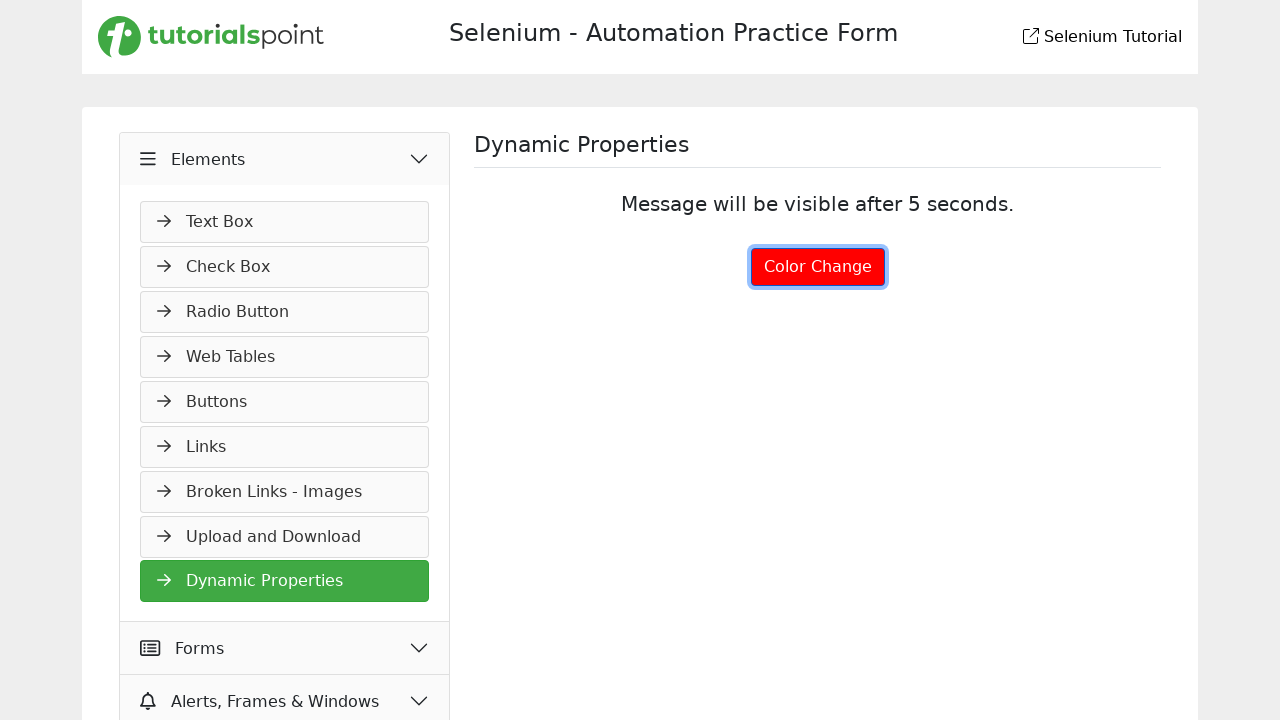

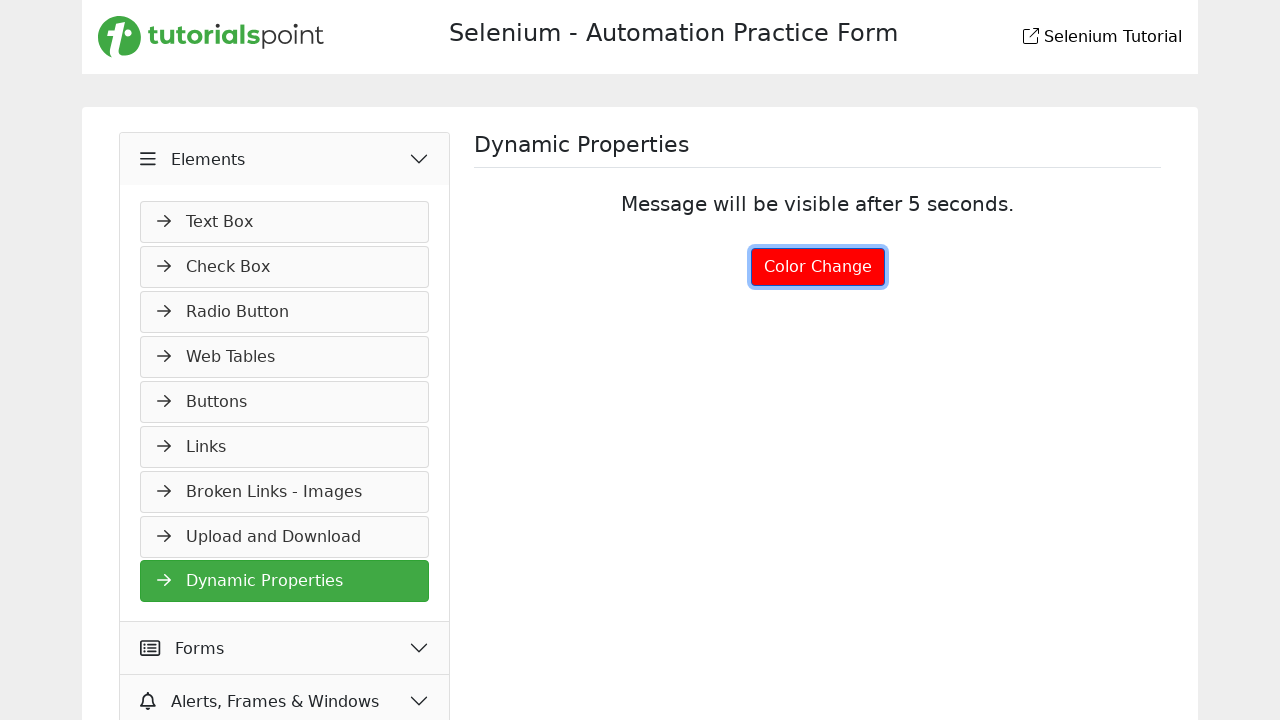